Tests that the Clear completed button displays correct text after marking an item complete.

Starting URL: https://demo.playwright.dev/todomvc

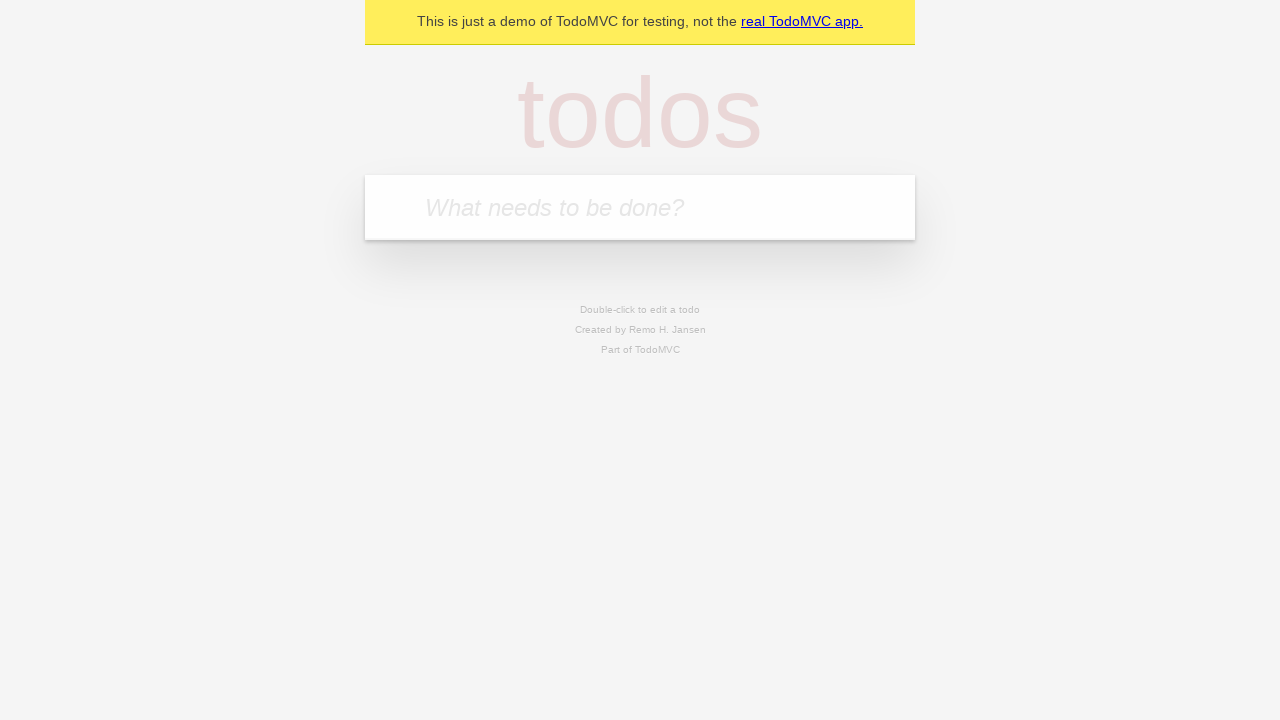

Filled todo input with 'buy some cheese' on internal:attr=[placeholder="What needs to be done?"i]
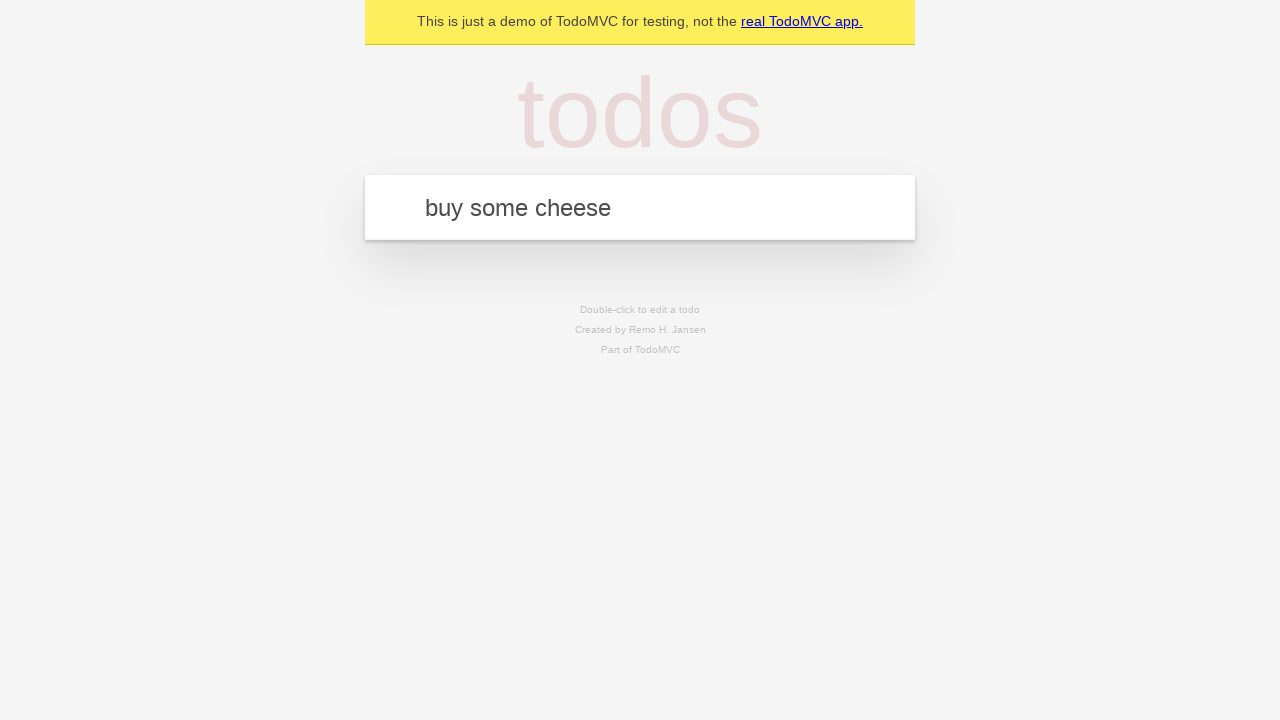

Pressed Enter to add first todo on internal:attr=[placeholder="What needs to be done?"i]
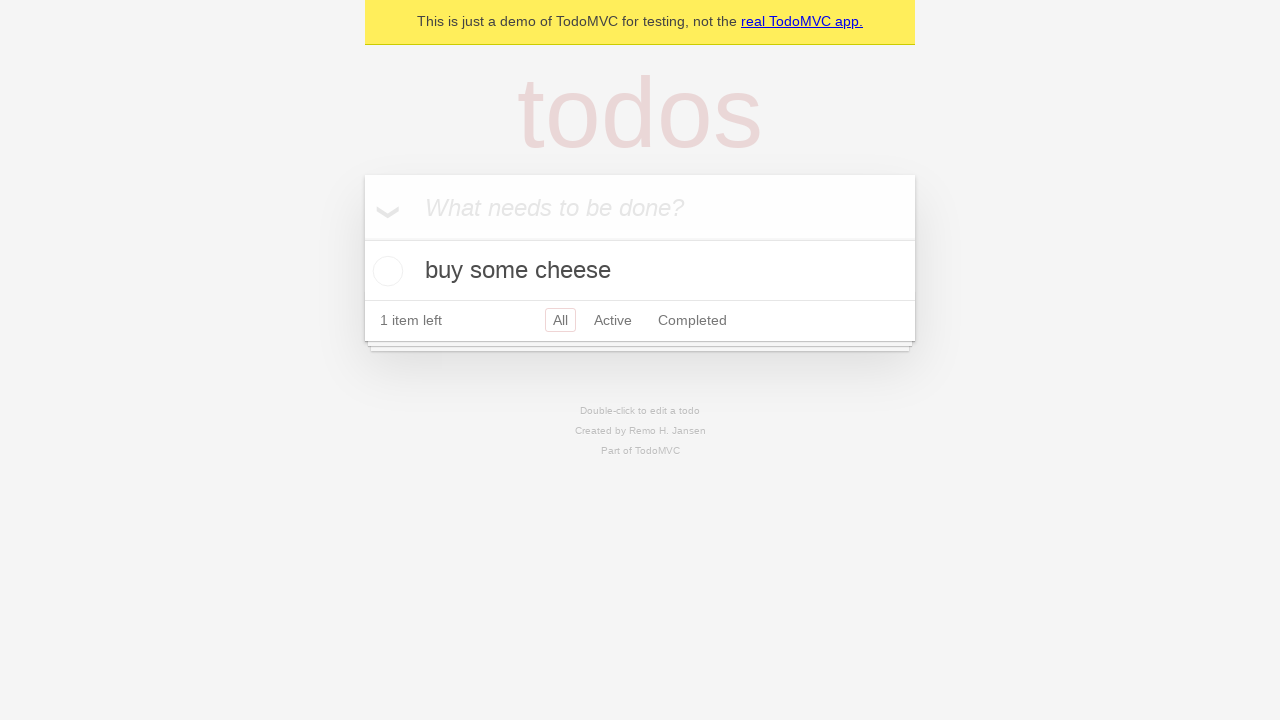

Filled todo input with 'feed the cat' on internal:attr=[placeholder="What needs to be done?"i]
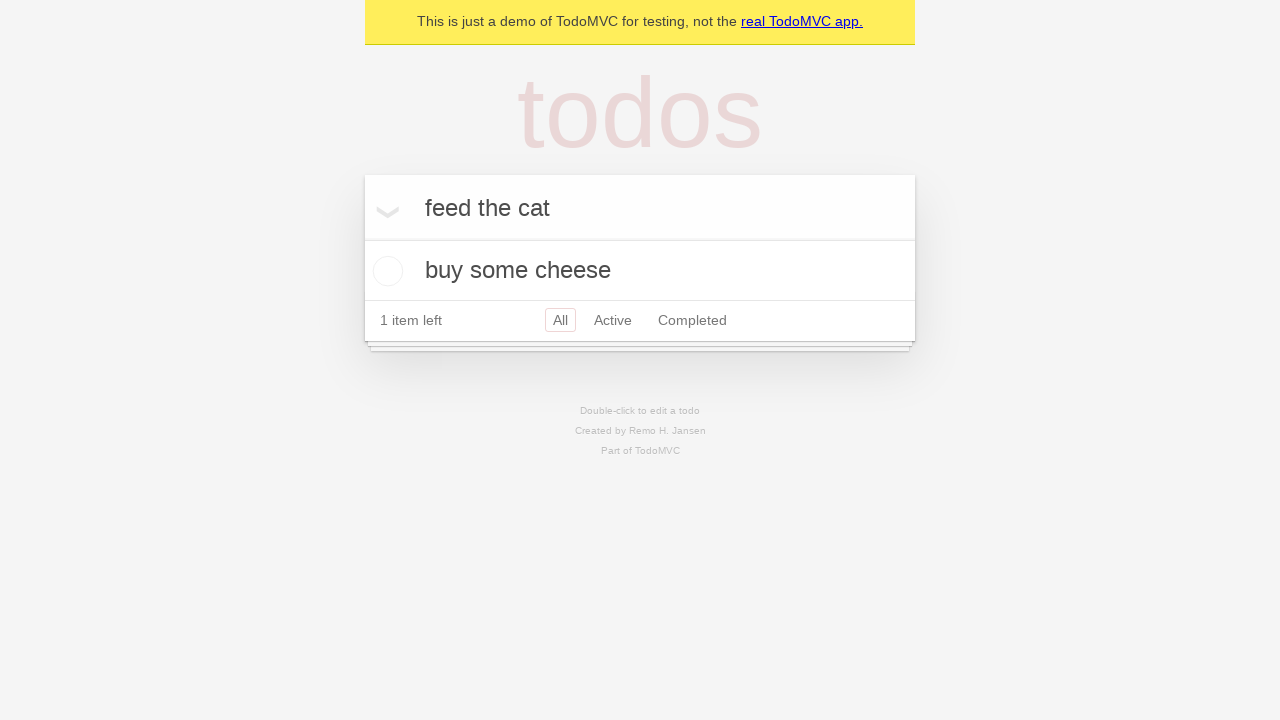

Pressed Enter to add second todo on internal:attr=[placeholder="What needs to be done?"i]
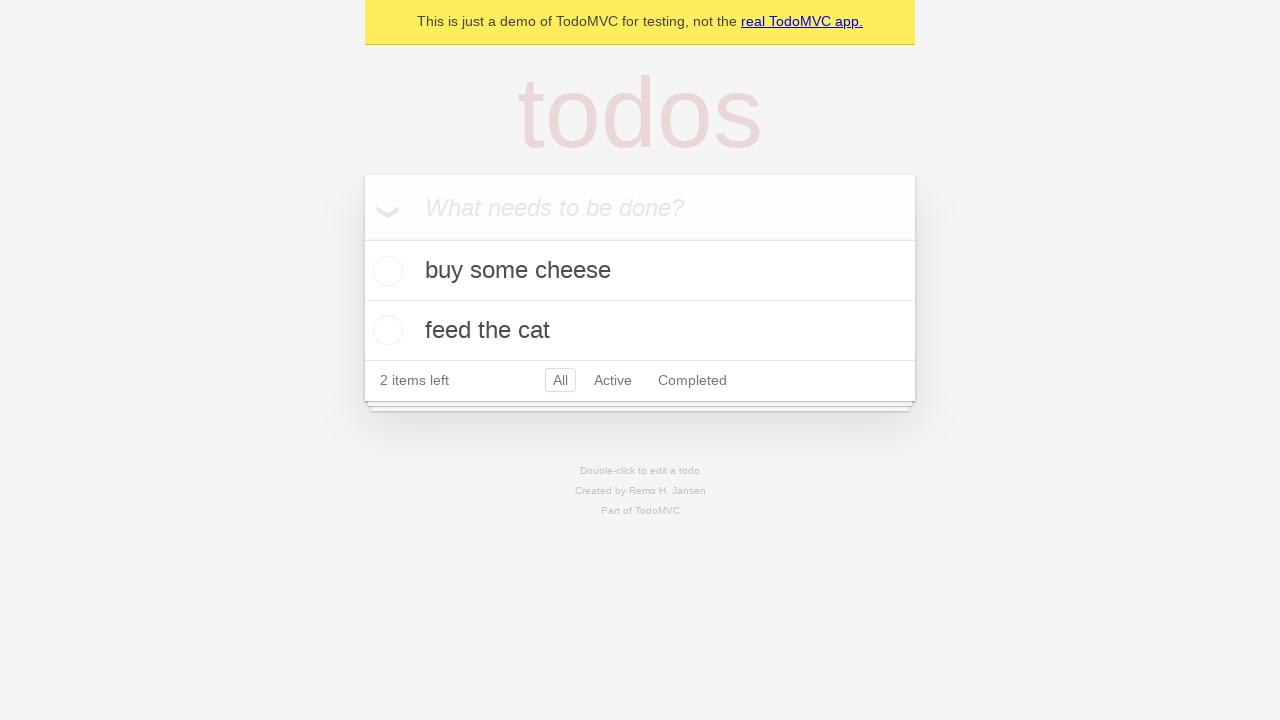

Filled todo input with 'book a doctors appointment' on internal:attr=[placeholder="What needs to be done?"i]
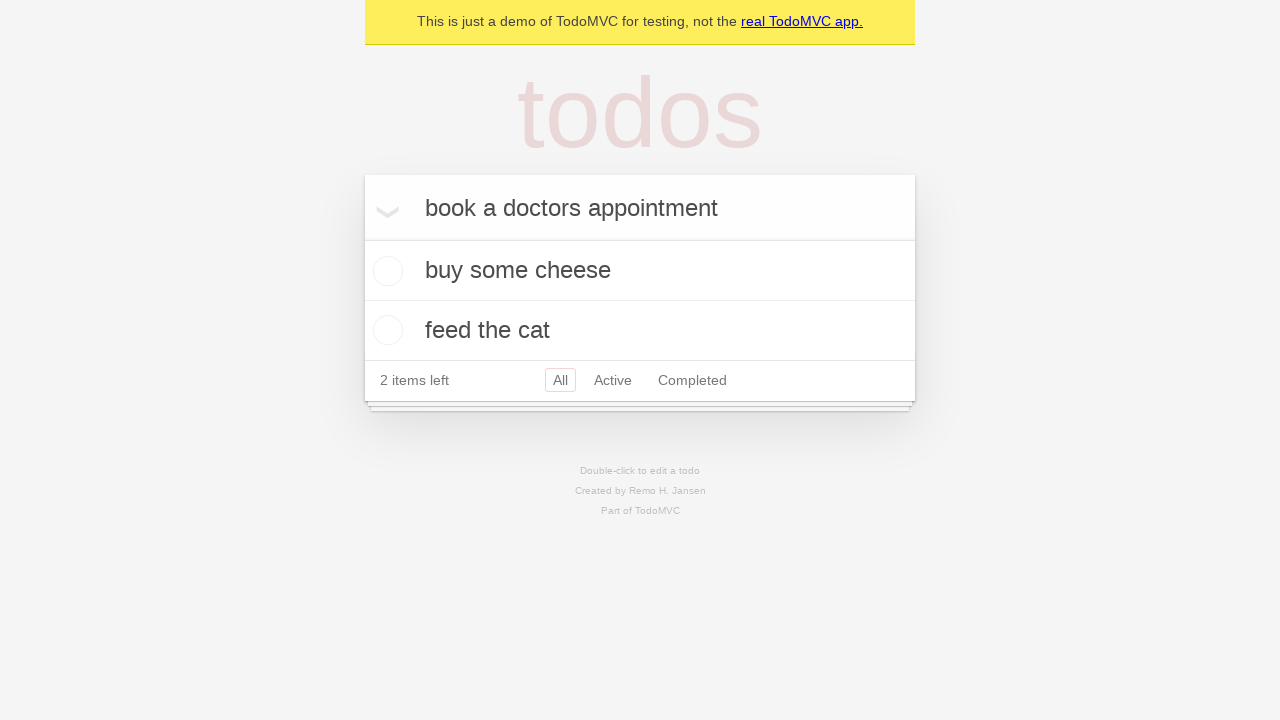

Pressed Enter to add third todo on internal:attr=[placeholder="What needs to be done?"i]
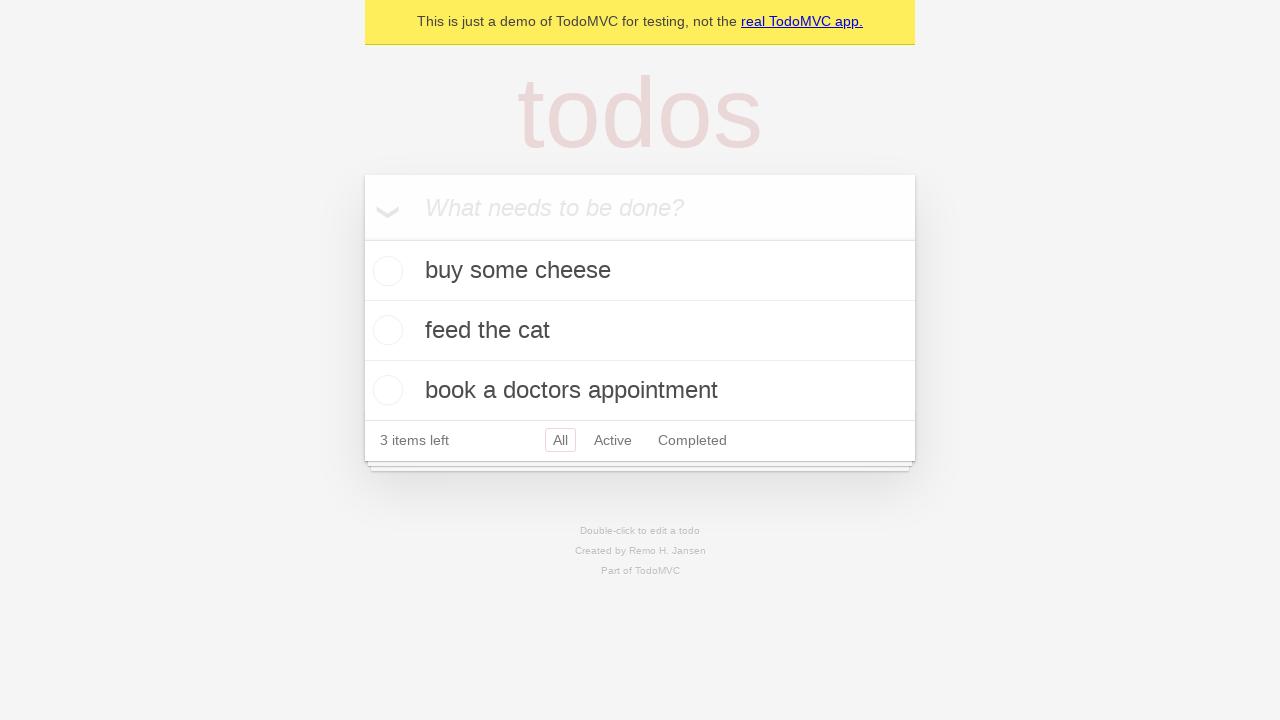

Marked first todo as complete at (385, 271) on .todo-list li .toggle >> nth=0
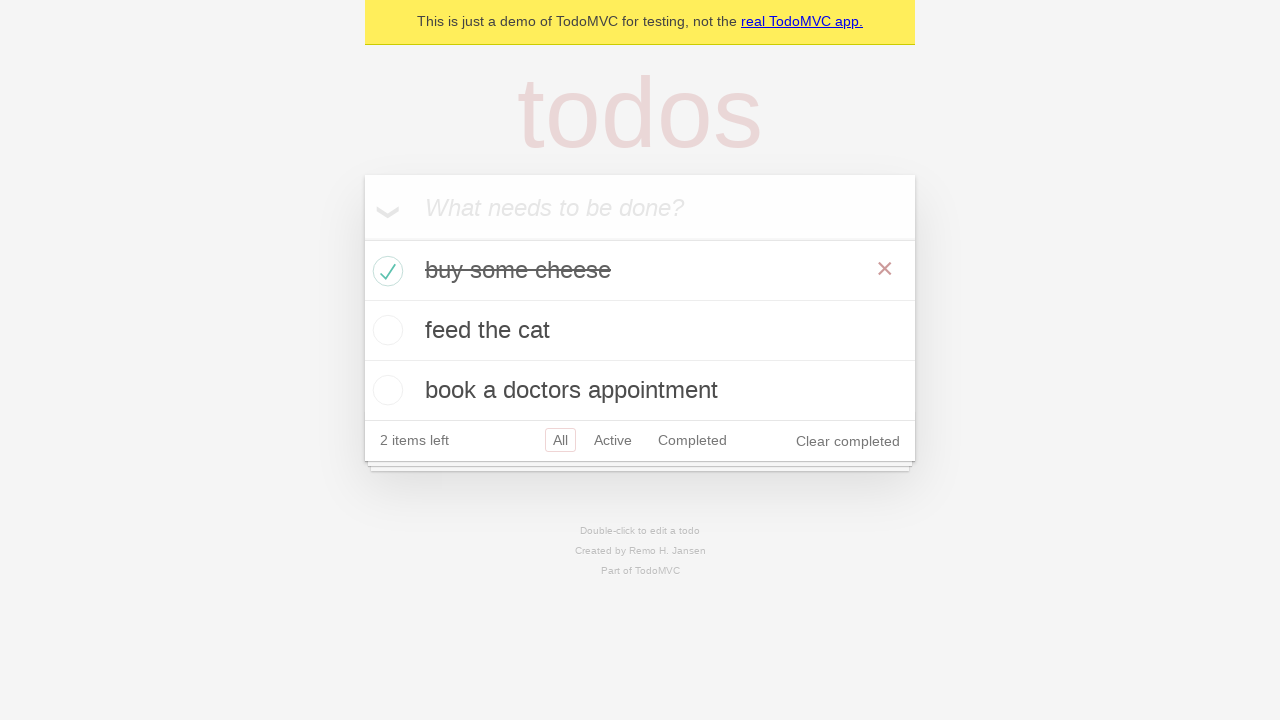

Clear completed button is now visible
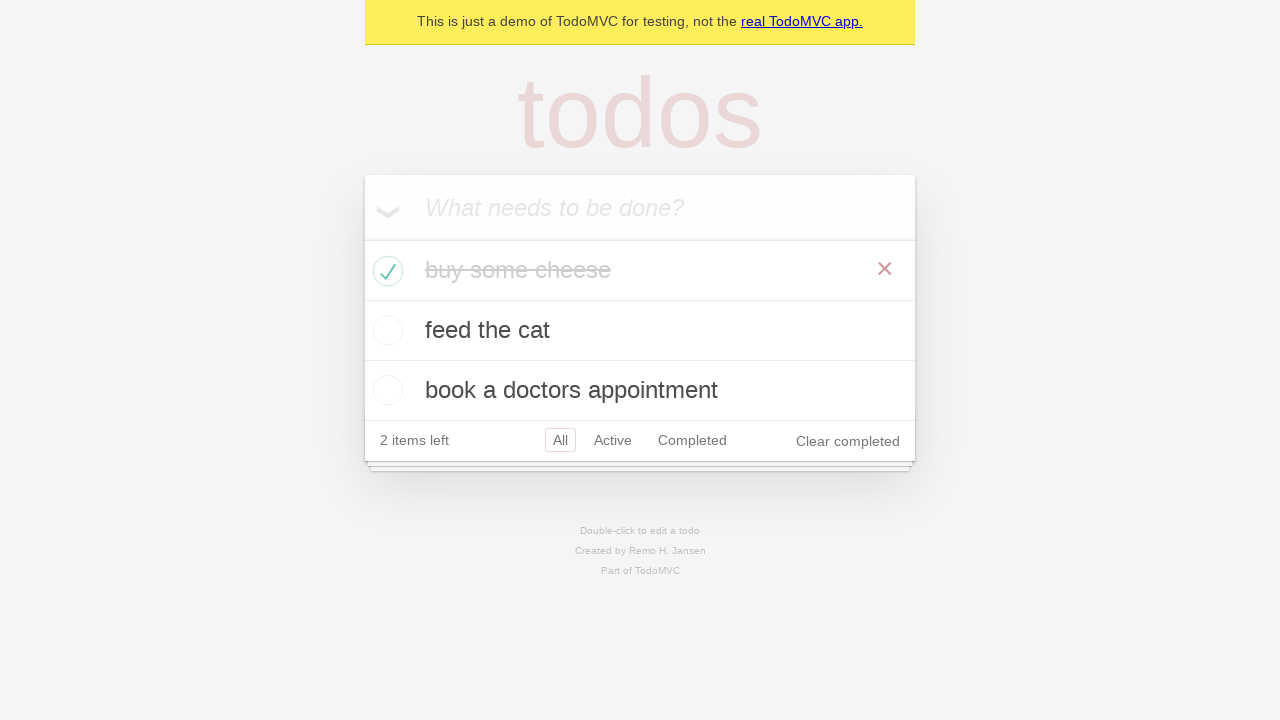

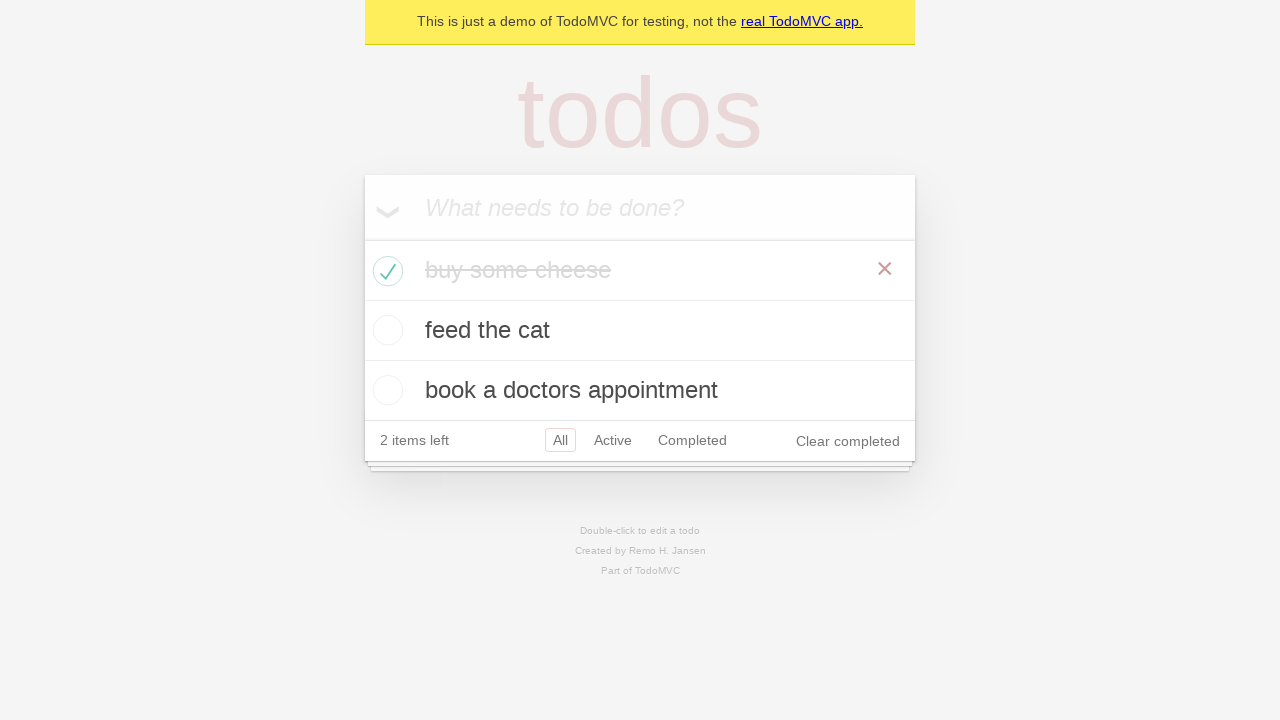